Tests window handle functionality by navigating to a page, finding a popup link element, scrolling to it using JavaScript, and retrieving the current window handle.

Starting URL: http://omayo.blogspot.com/

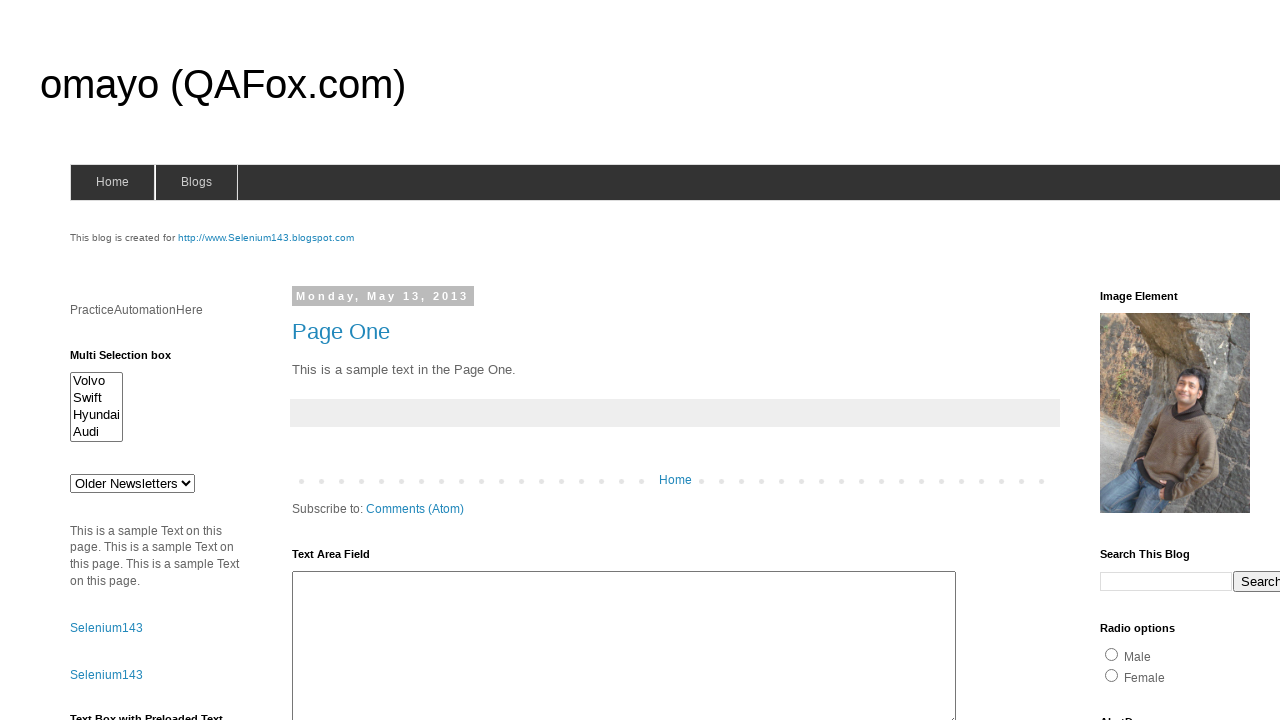

Navigated to http://omayo.blogspot.com/
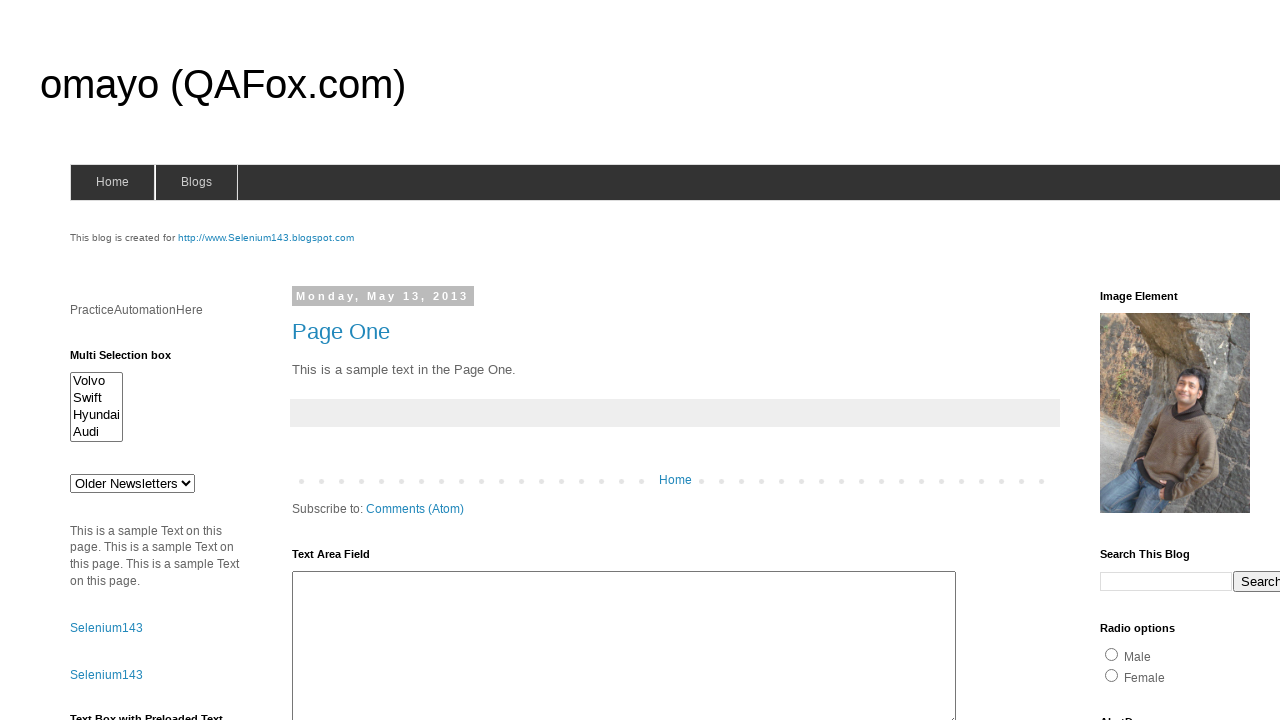

Located 'Open a popup window' link element
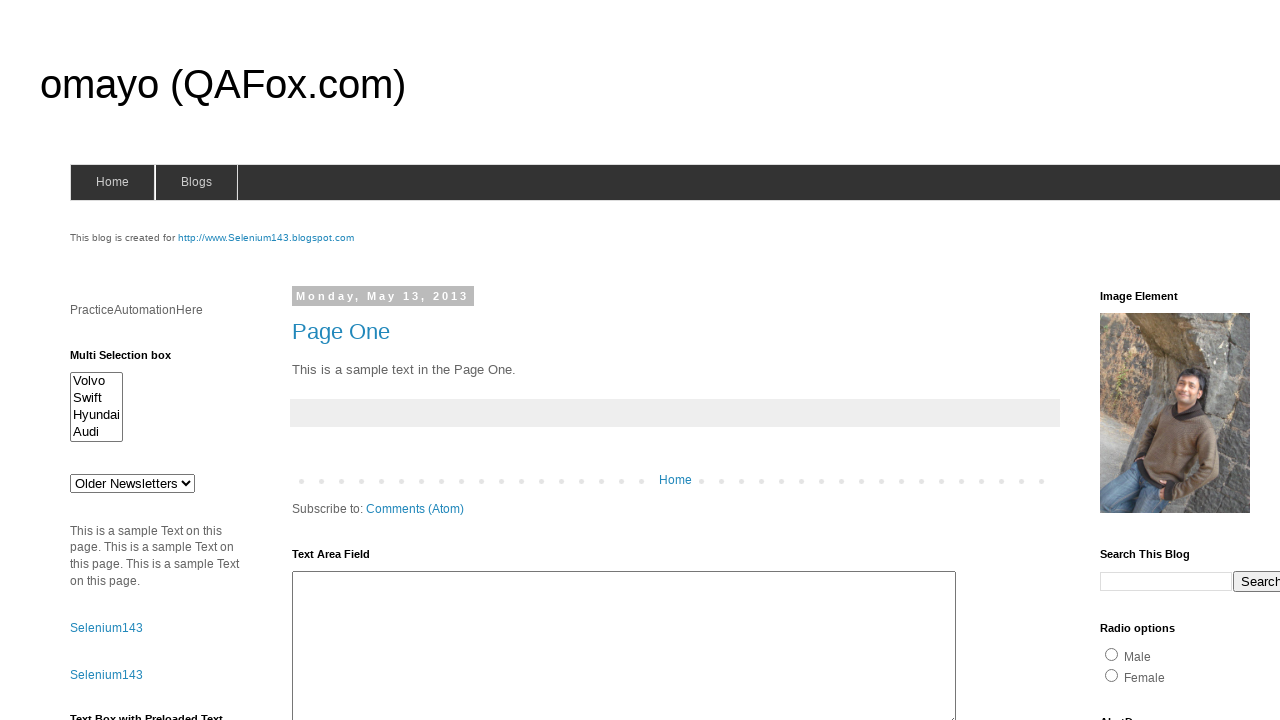

Waited for link to become visible
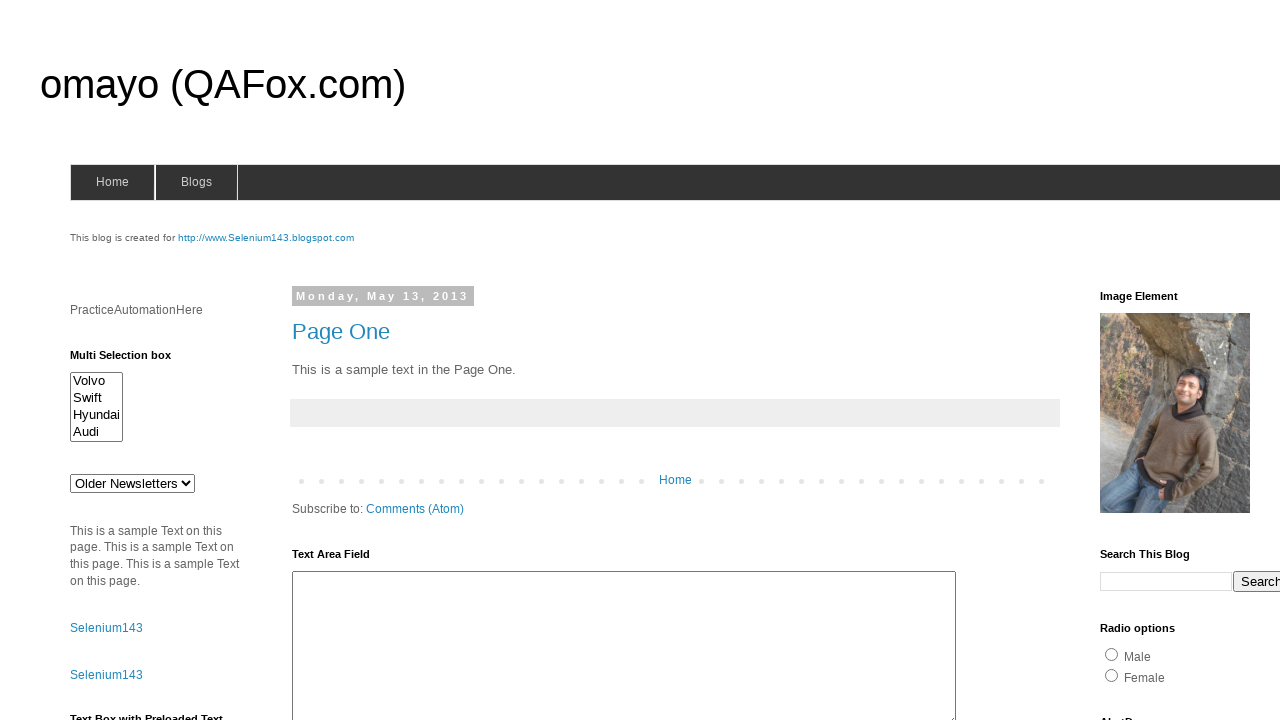

Retrieved bounding box of the link element
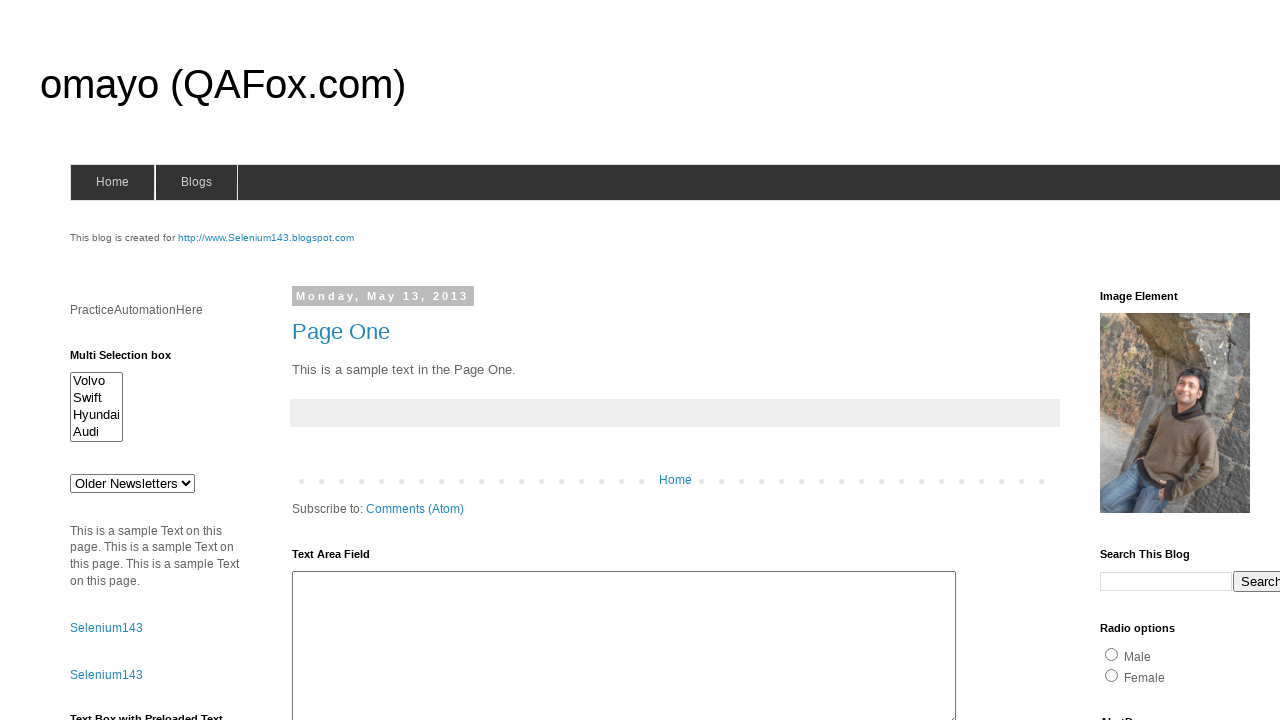

Scrolled to element position (x: 70, y: 1500.484375)
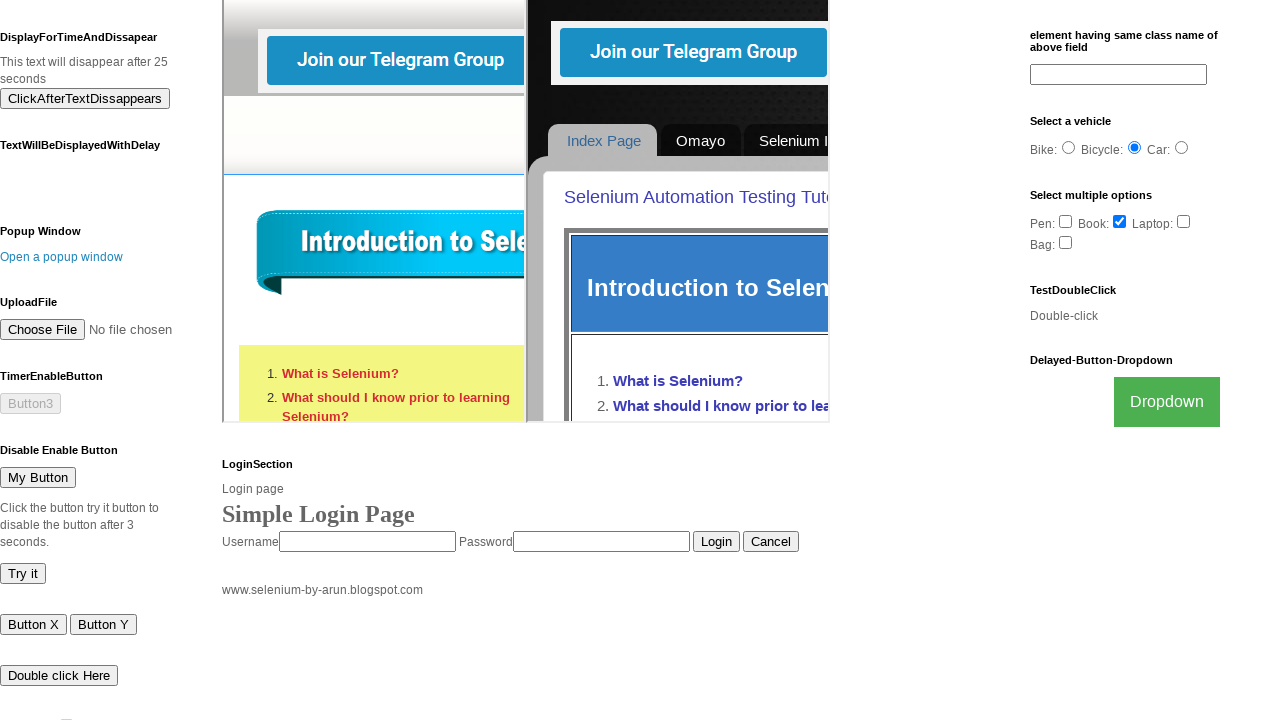

Retrieved current page URL: http://omayo.blogspot.com/
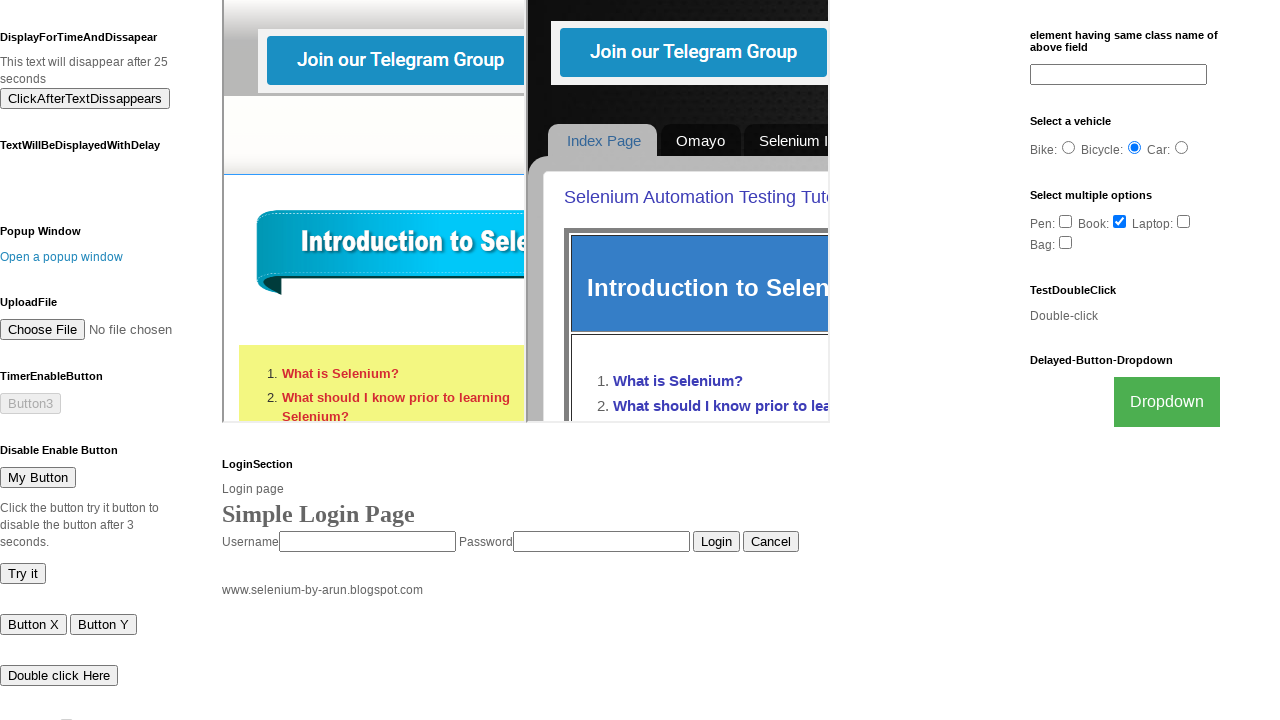

Scrolled link into view if needed
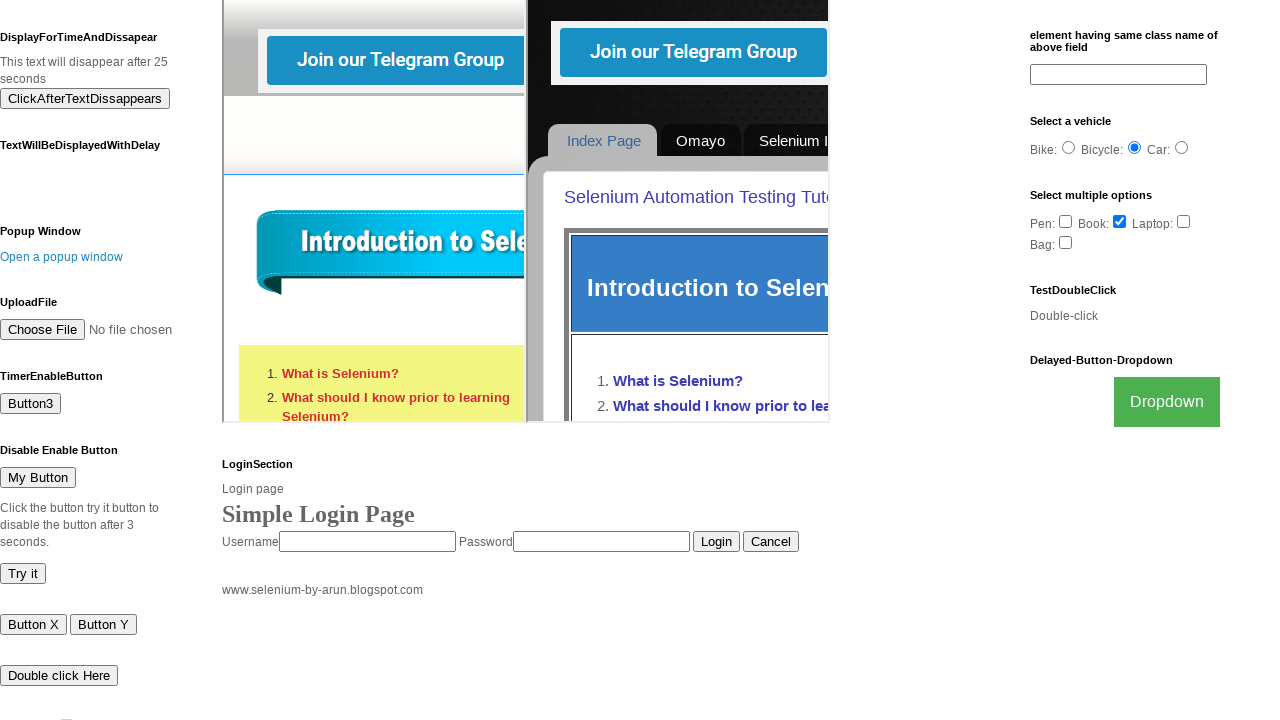

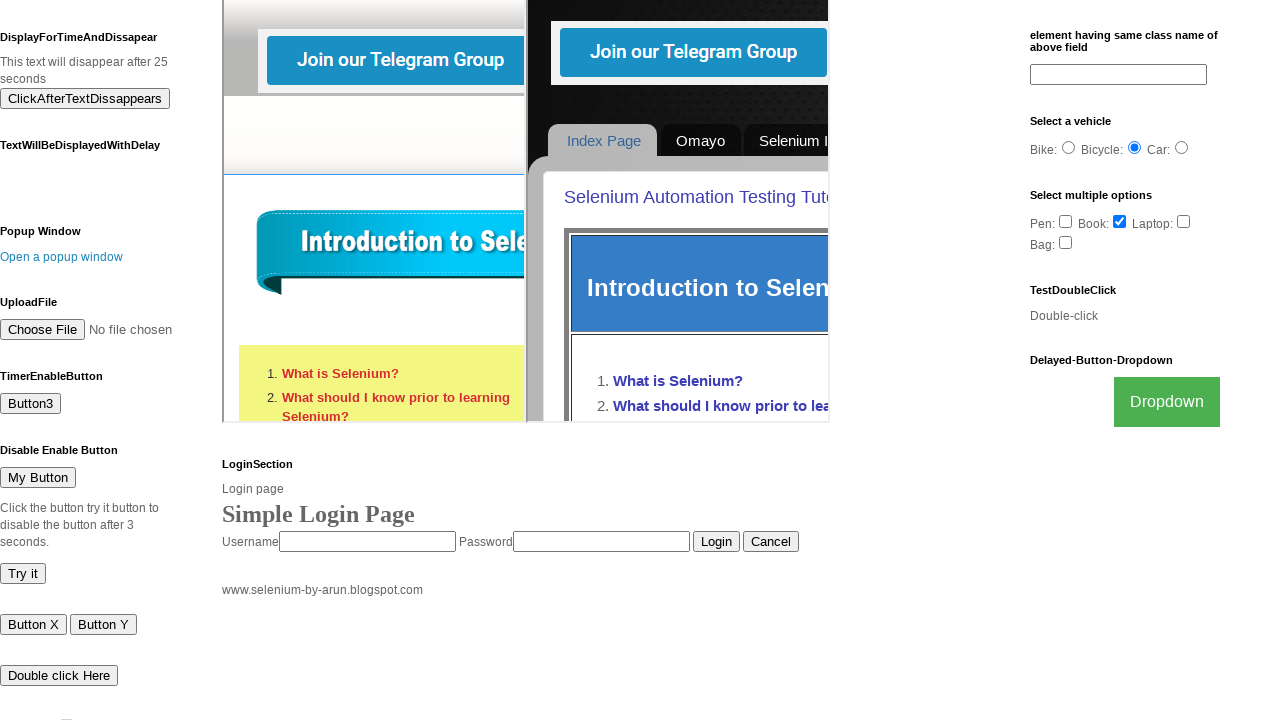